Tests JavaScript alert handling by interacting with different types of alerts: simple alert, confirm dialog, and prompt dialog

Starting URL: https://the-internet.herokuapp.com/javascript_alerts

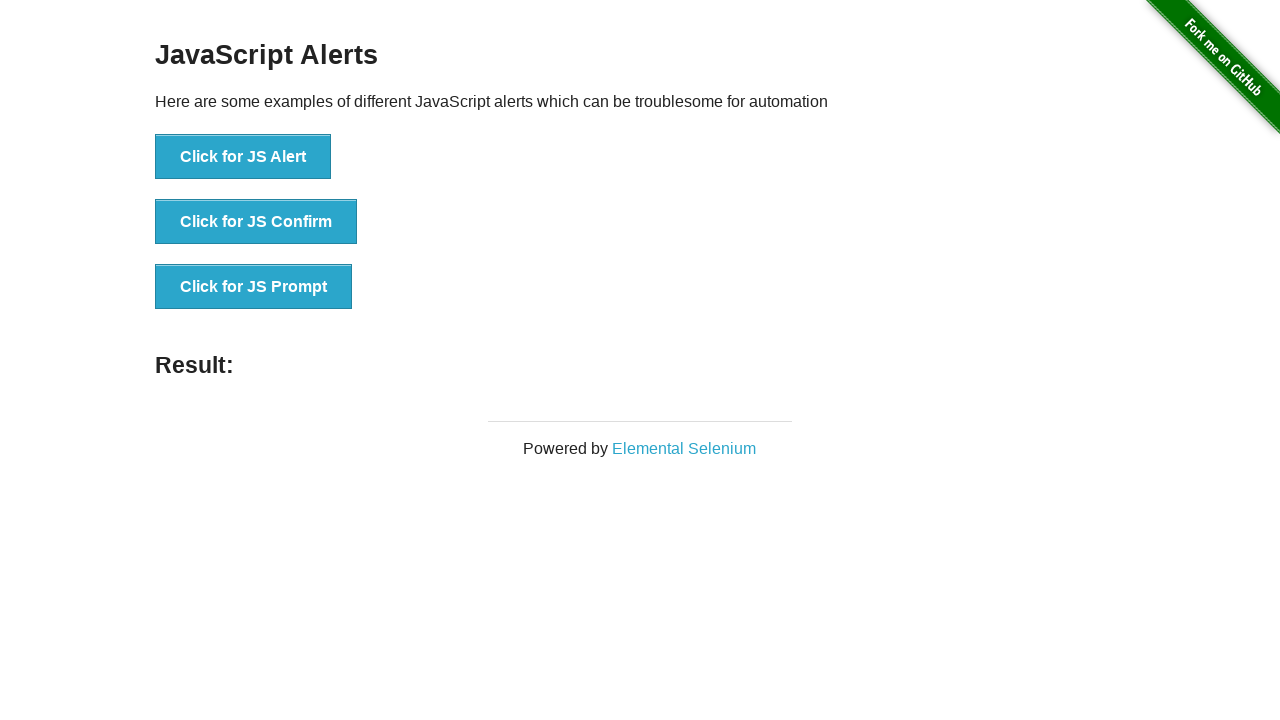

Clicked button to trigger simple JavaScript alert at (243, 157) on xpath=//button[@onclick='jsAlert()']
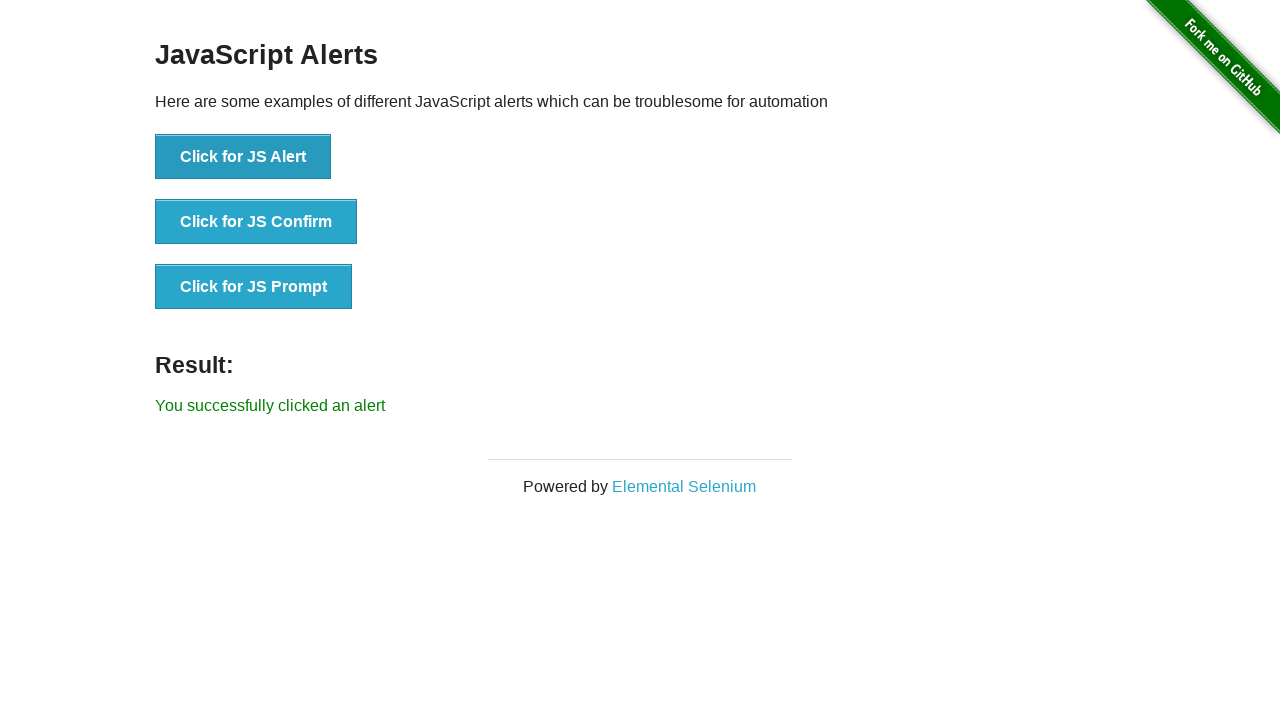

Set up handler to accept simple alert
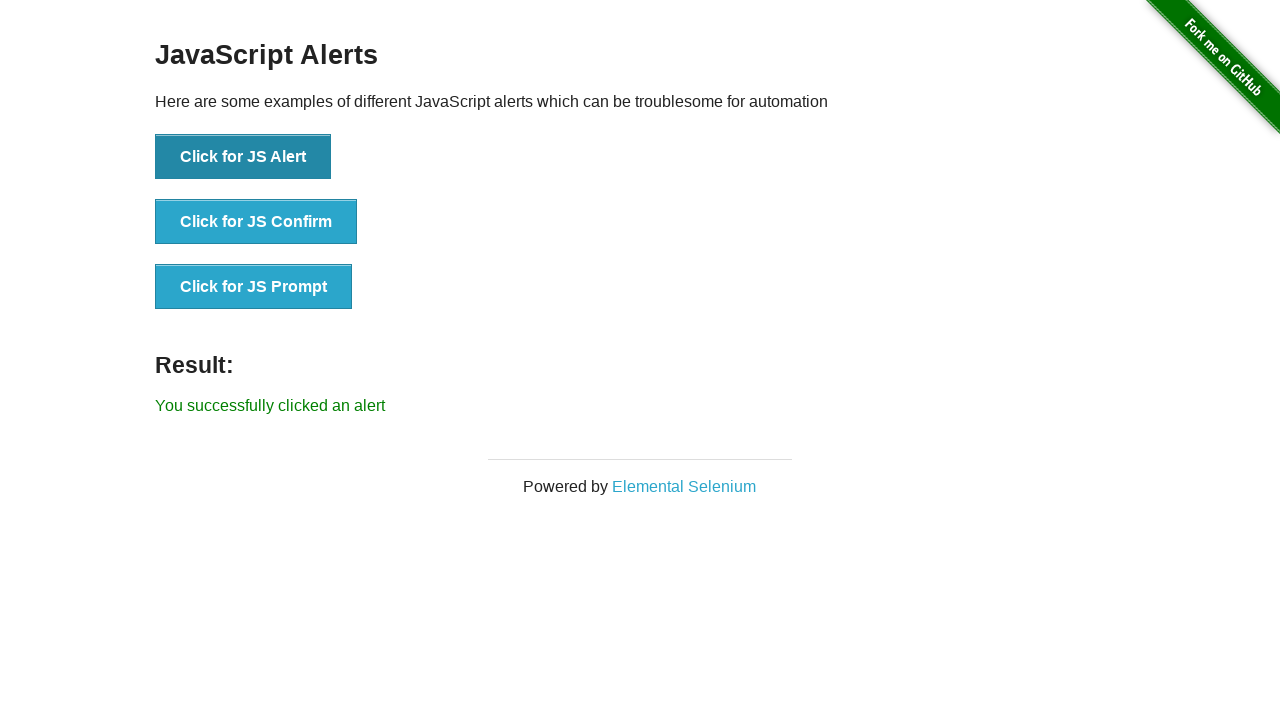

Clicked button to trigger confirmation dialog at (256, 222) on xpath=//button[@onclick='jsConfirm()']
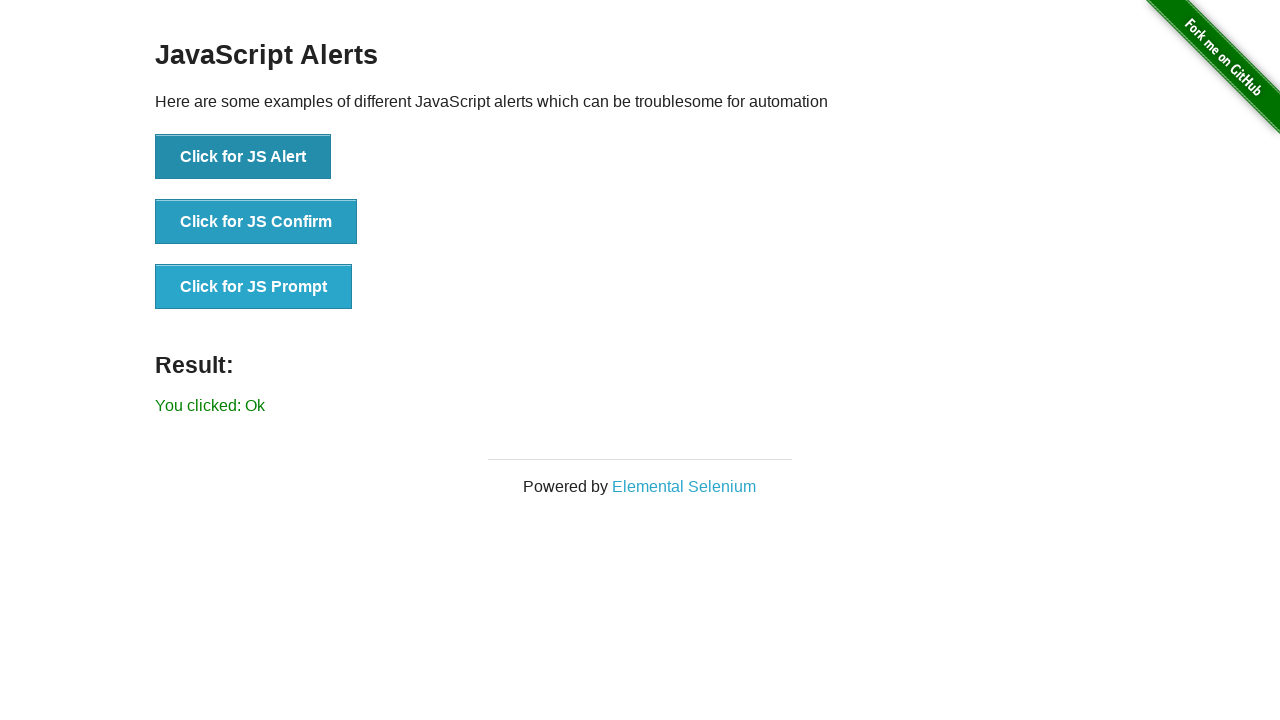

Set up handler to dismiss confirmation dialog
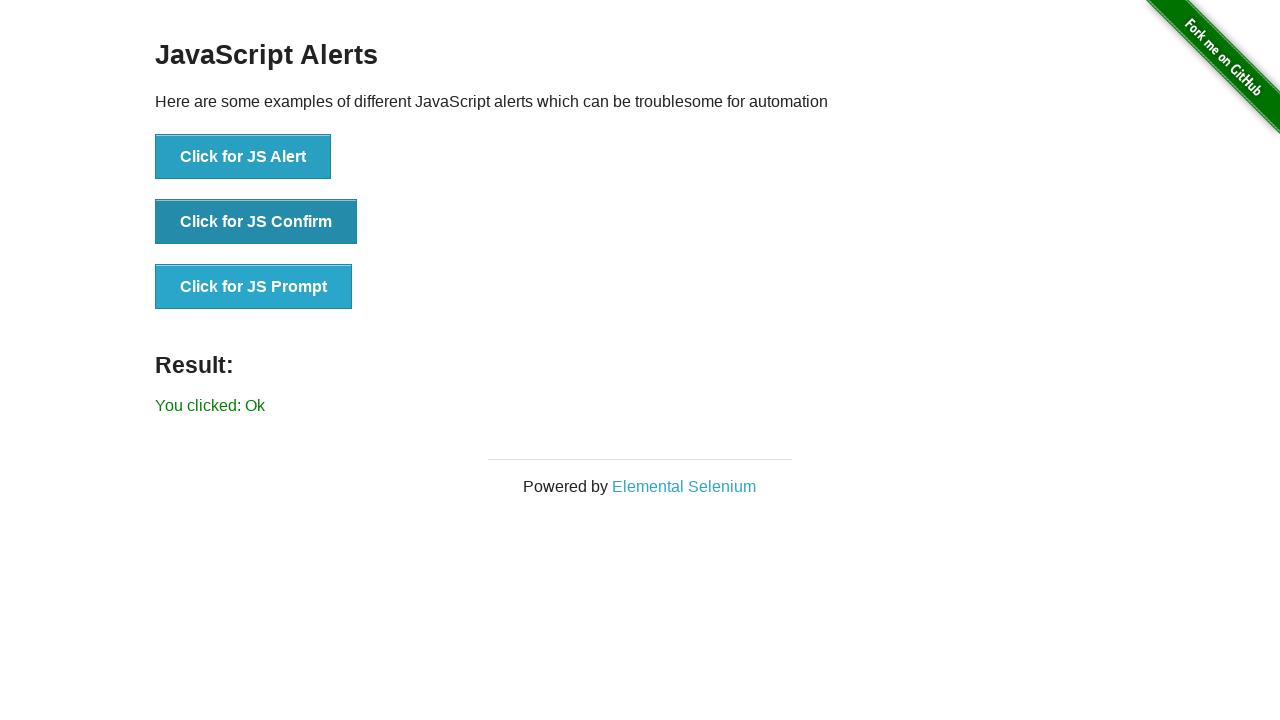

Clicked button to trigger prompt dialog at (254, 287) on xpath=//button[@onclick='jsPrompt()']
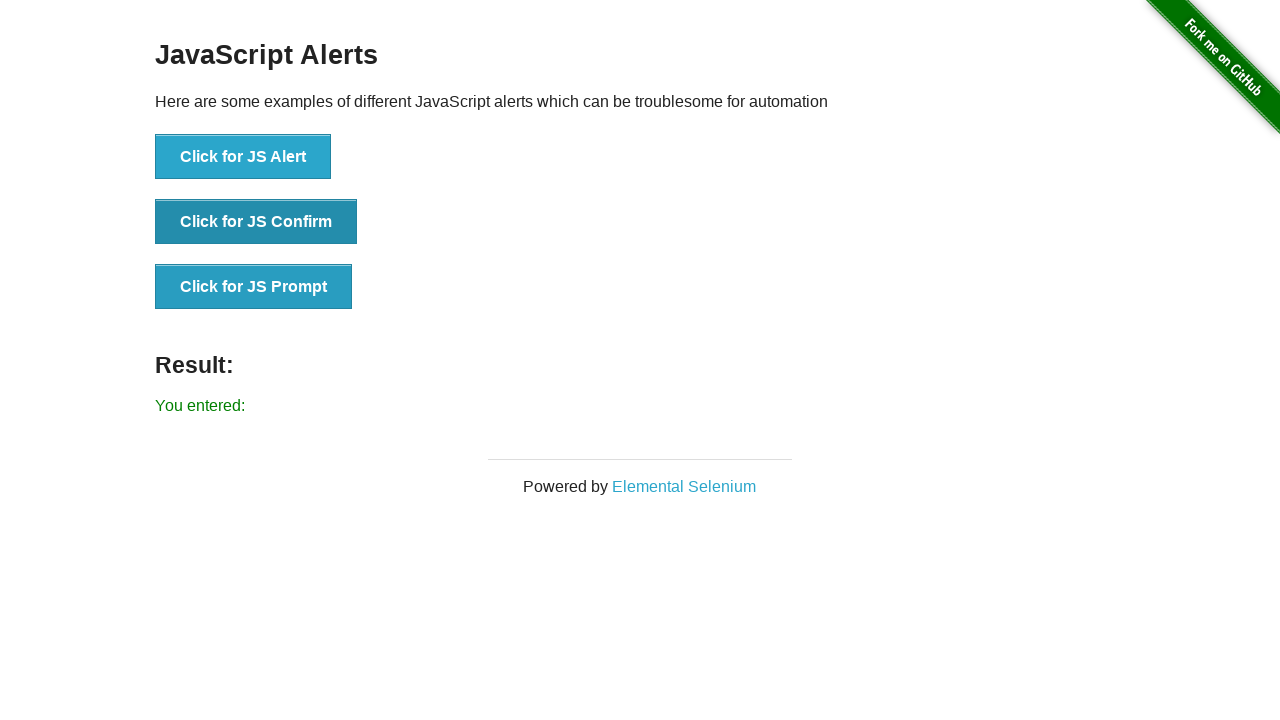

Set up handler to accept prompt dialog with custom text 'Welcome alert'
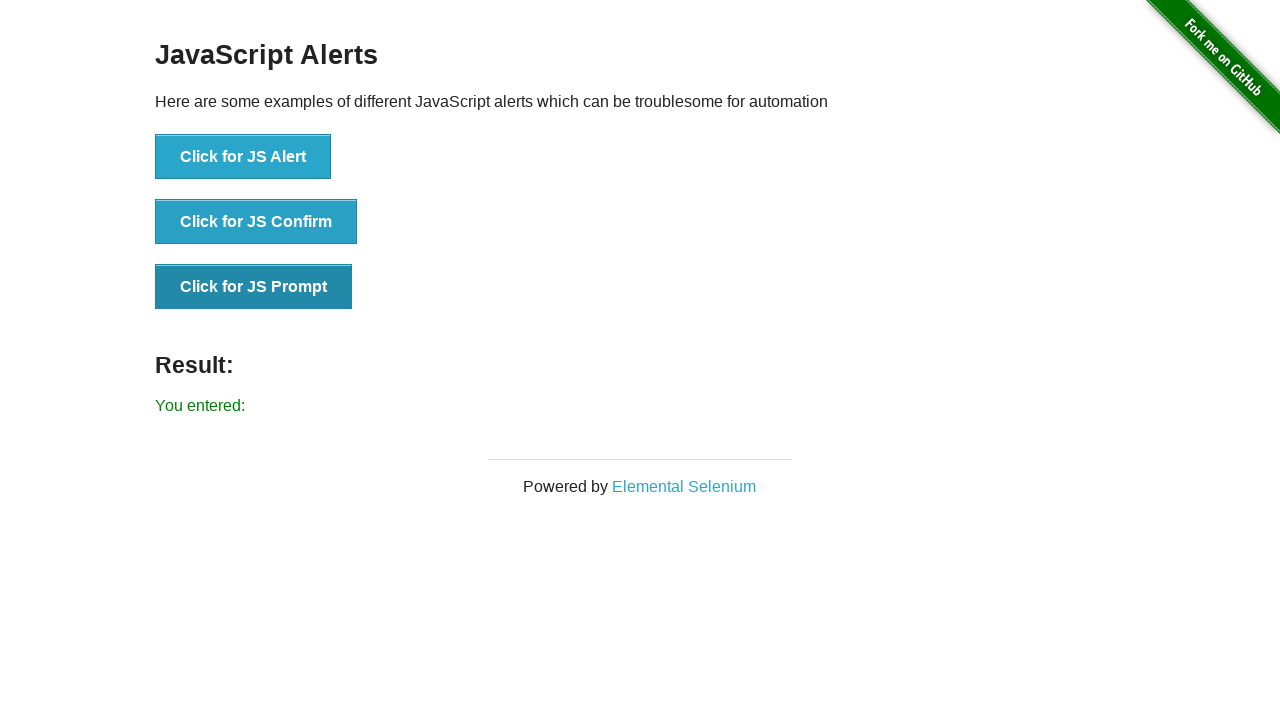

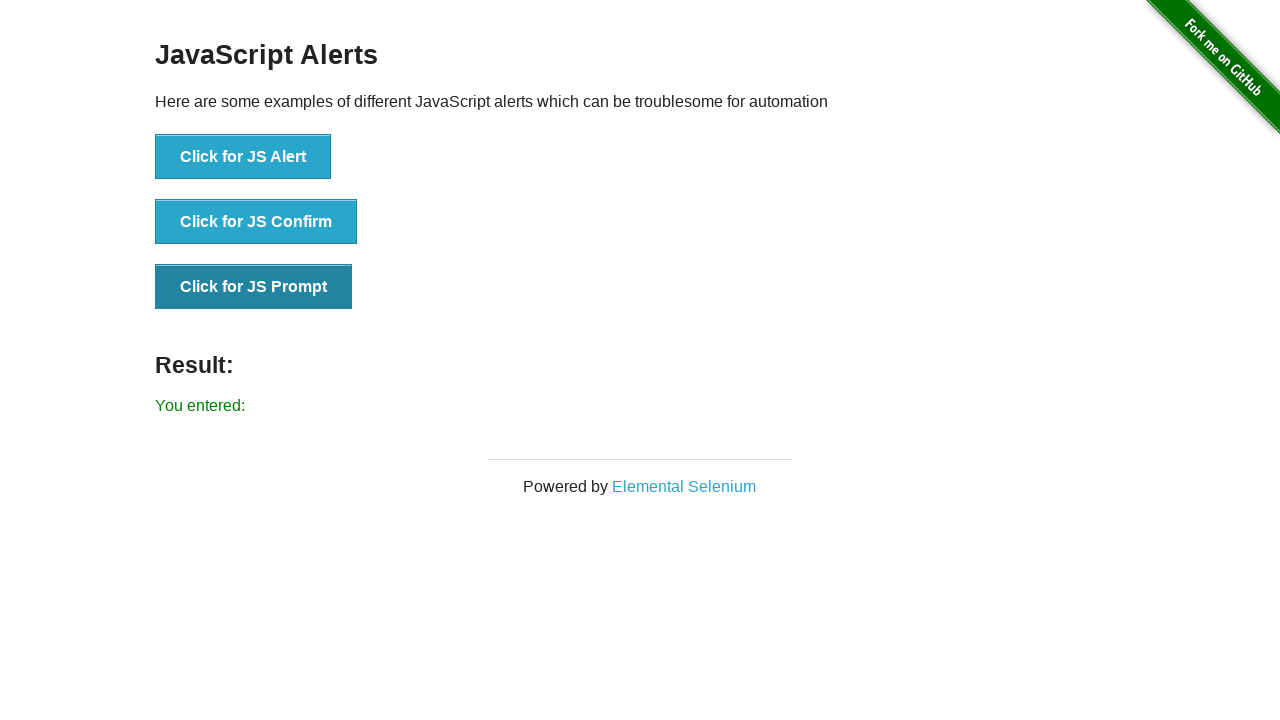